Tests drag and drop functionality on jQuery UI demo page by dragging an element onto a droppable target and verifying the drop was successful

Starting URL: https://jqueryui.com/droppable/

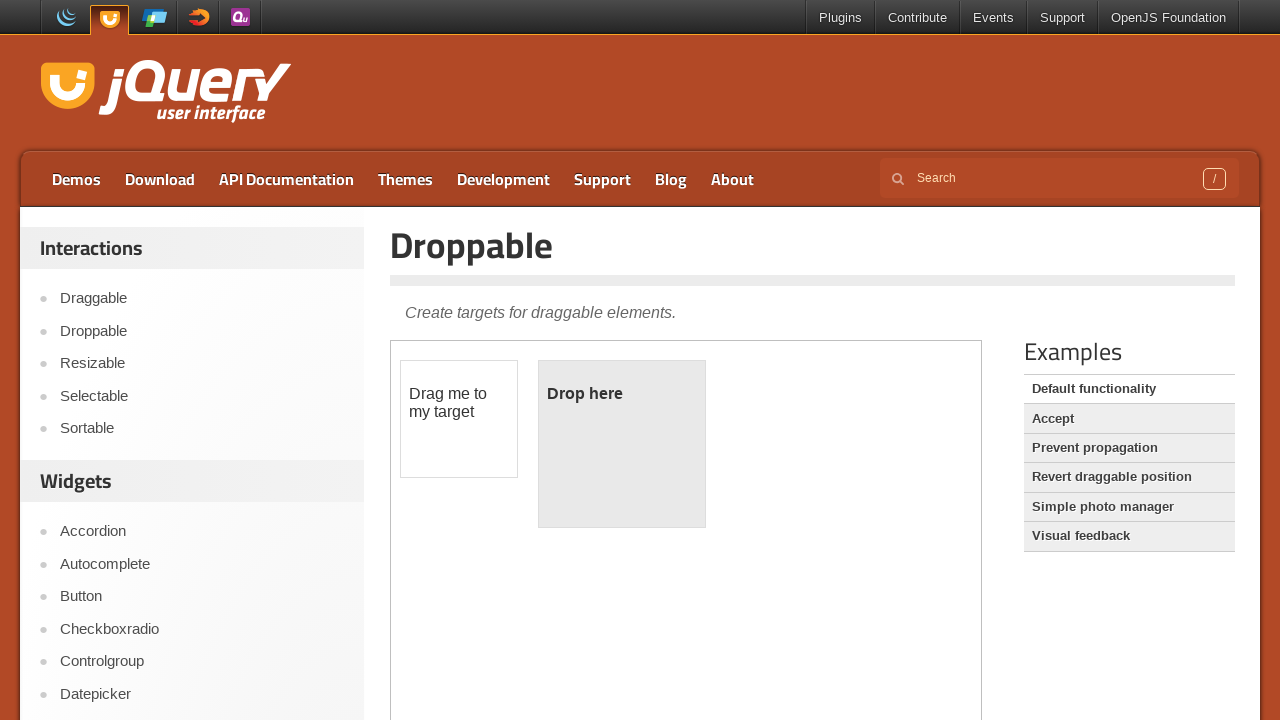

Navigated to jQuery UI droppable demo page
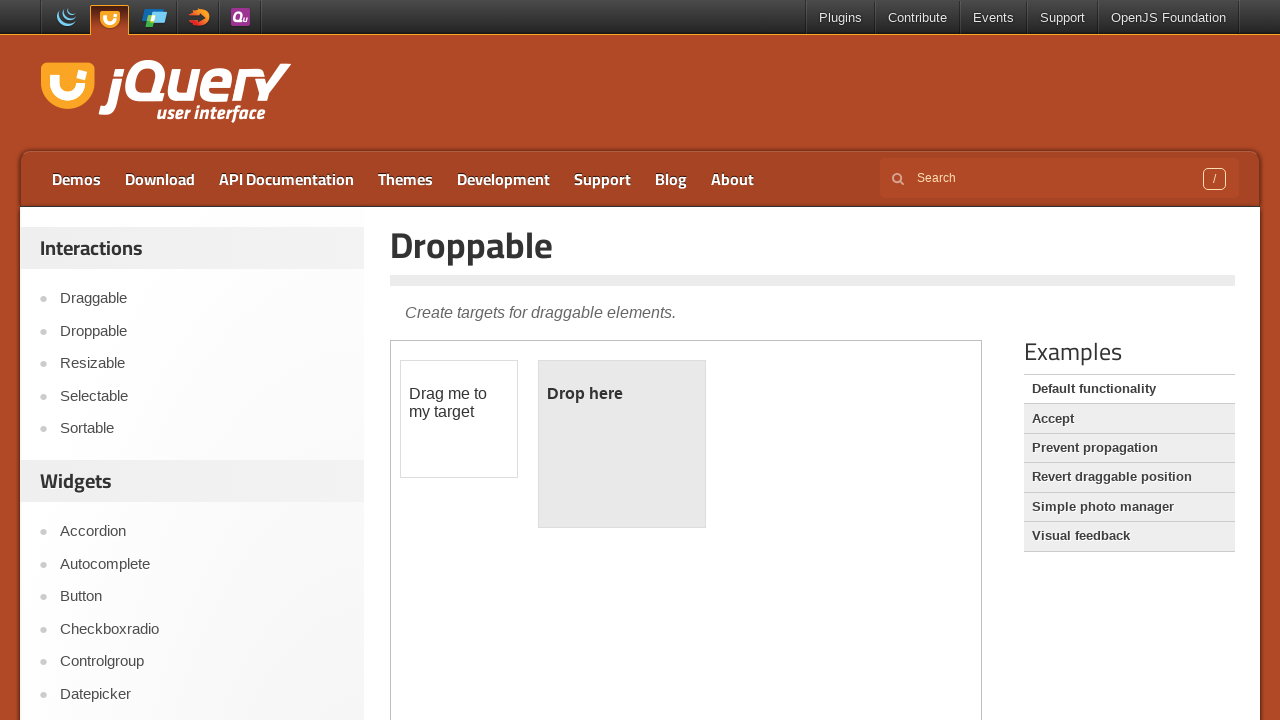

Located and switched to demo iframe
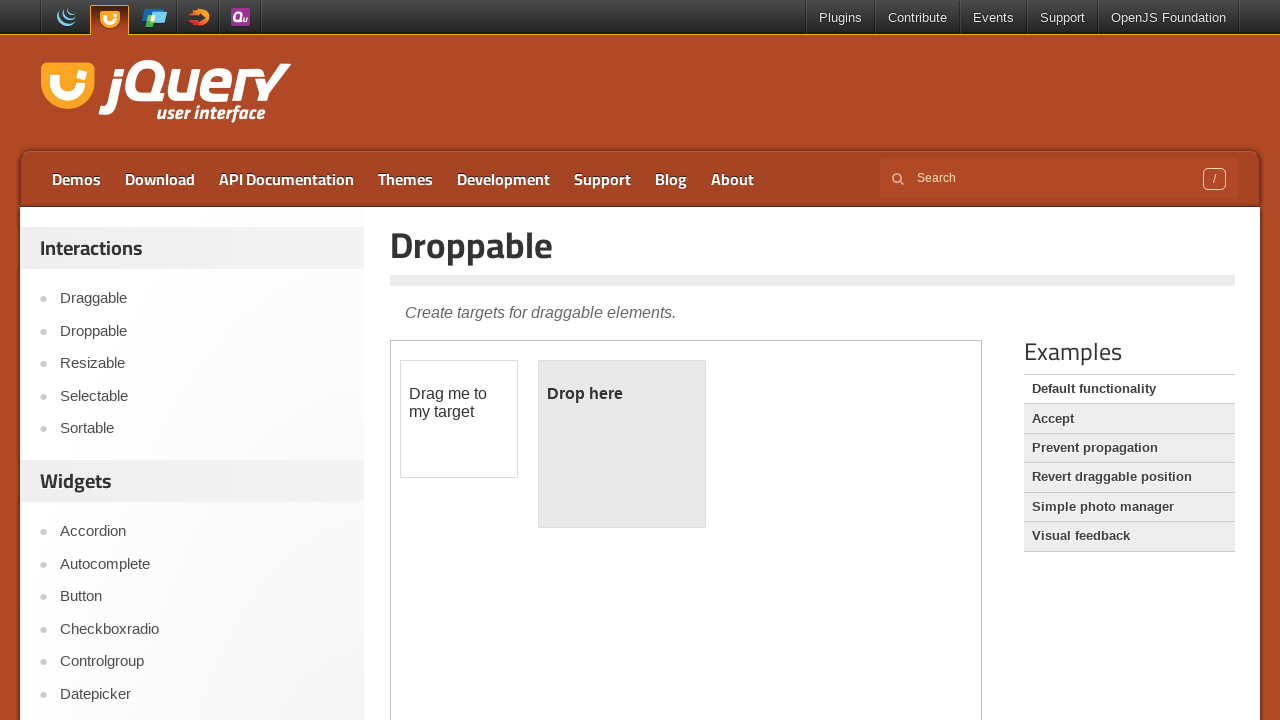

Retrieved initial droppable text: 'Drop here'
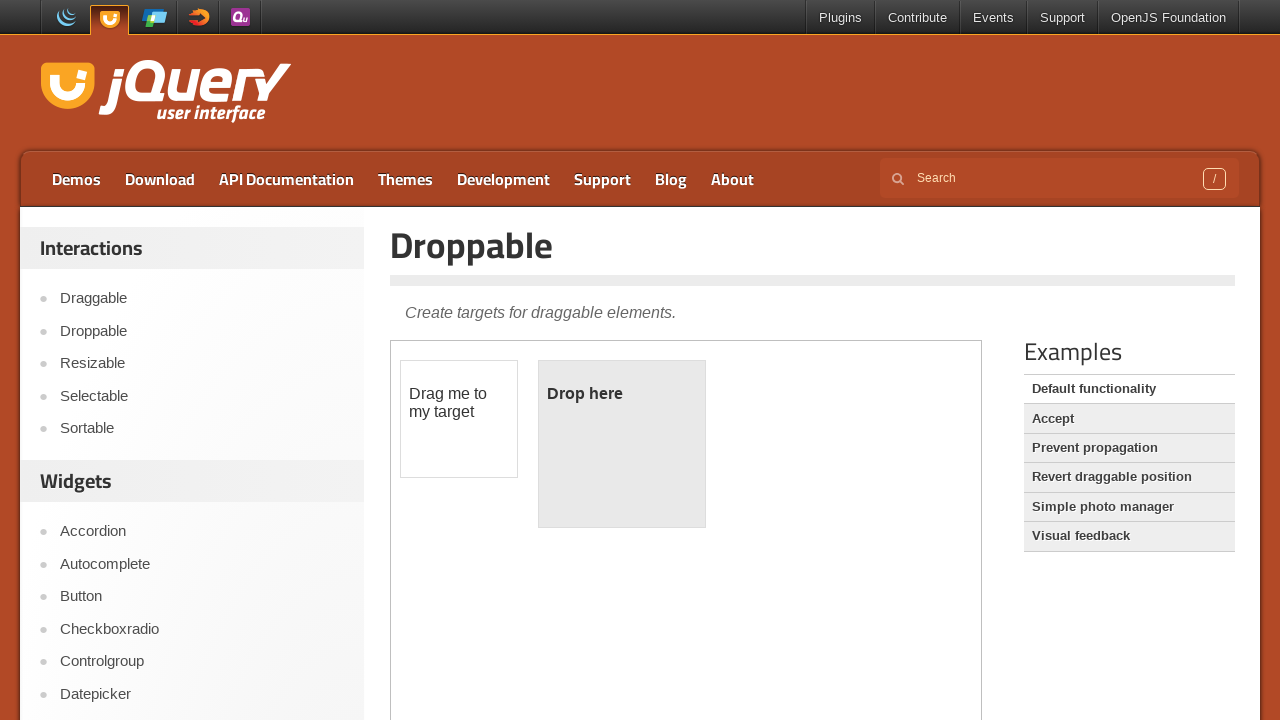

Located draggable element
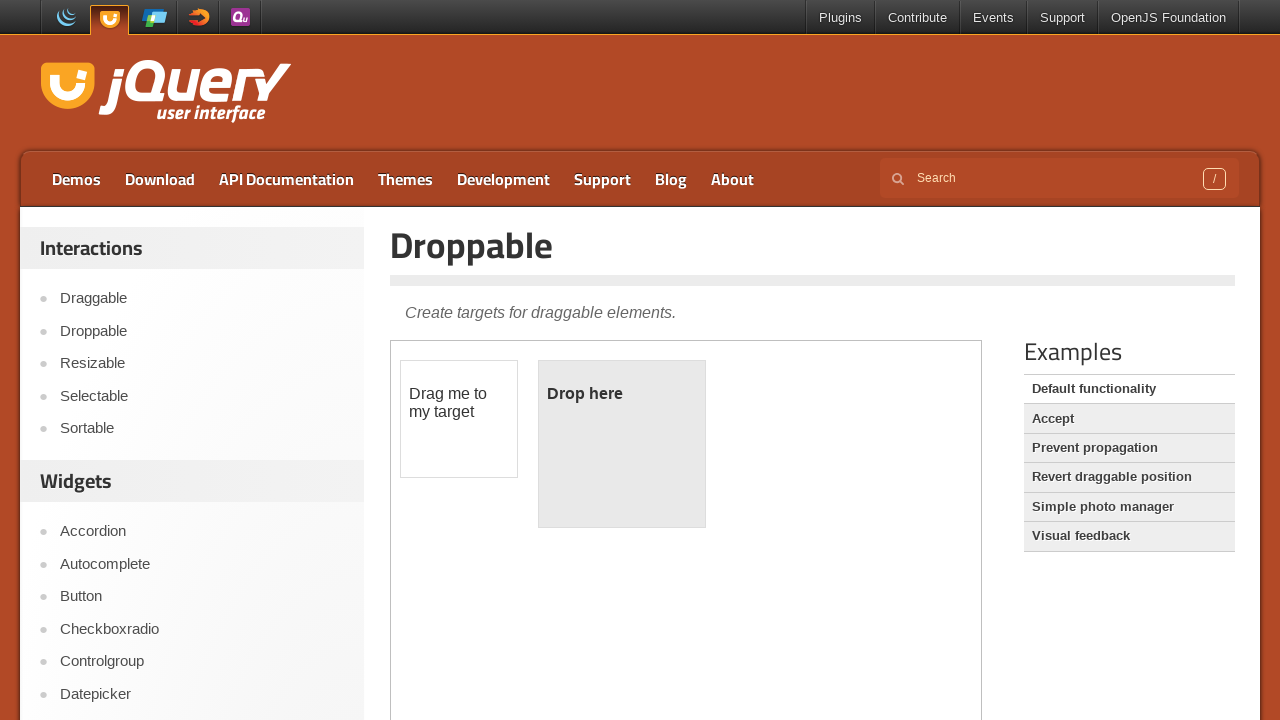

Located droppable target element
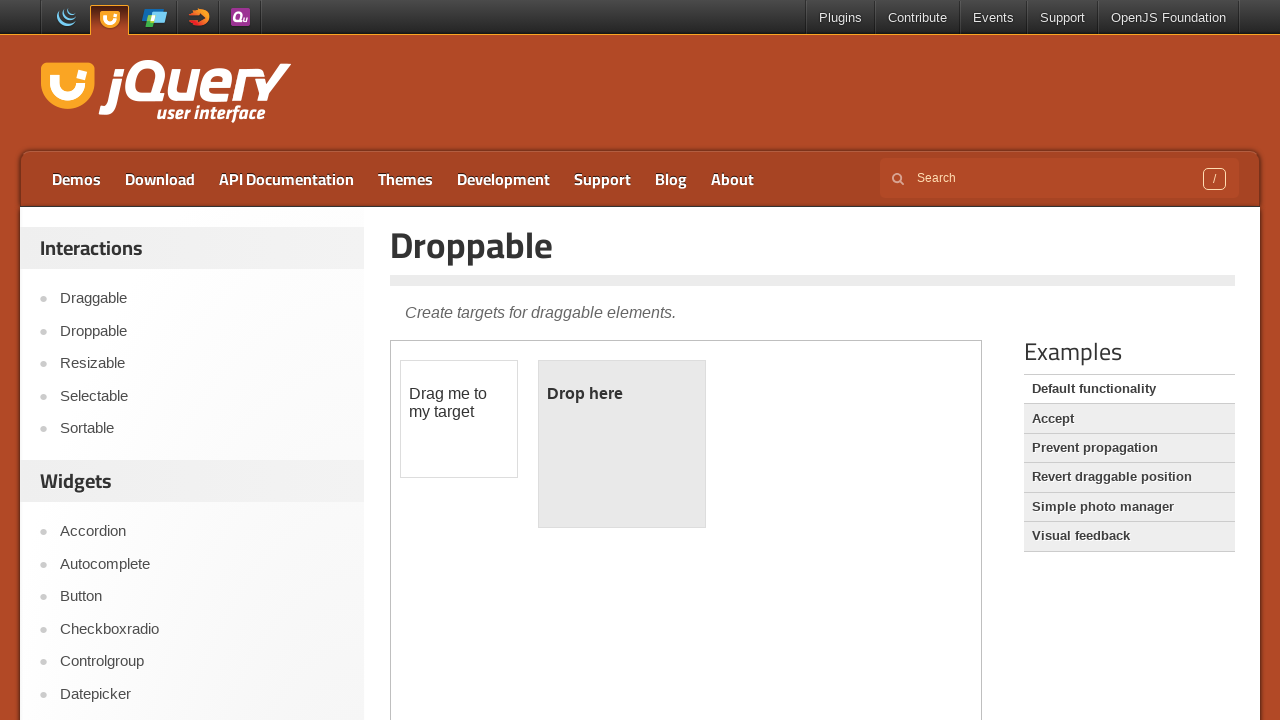

Dragged draggable element onto droppable target at (622, 444)
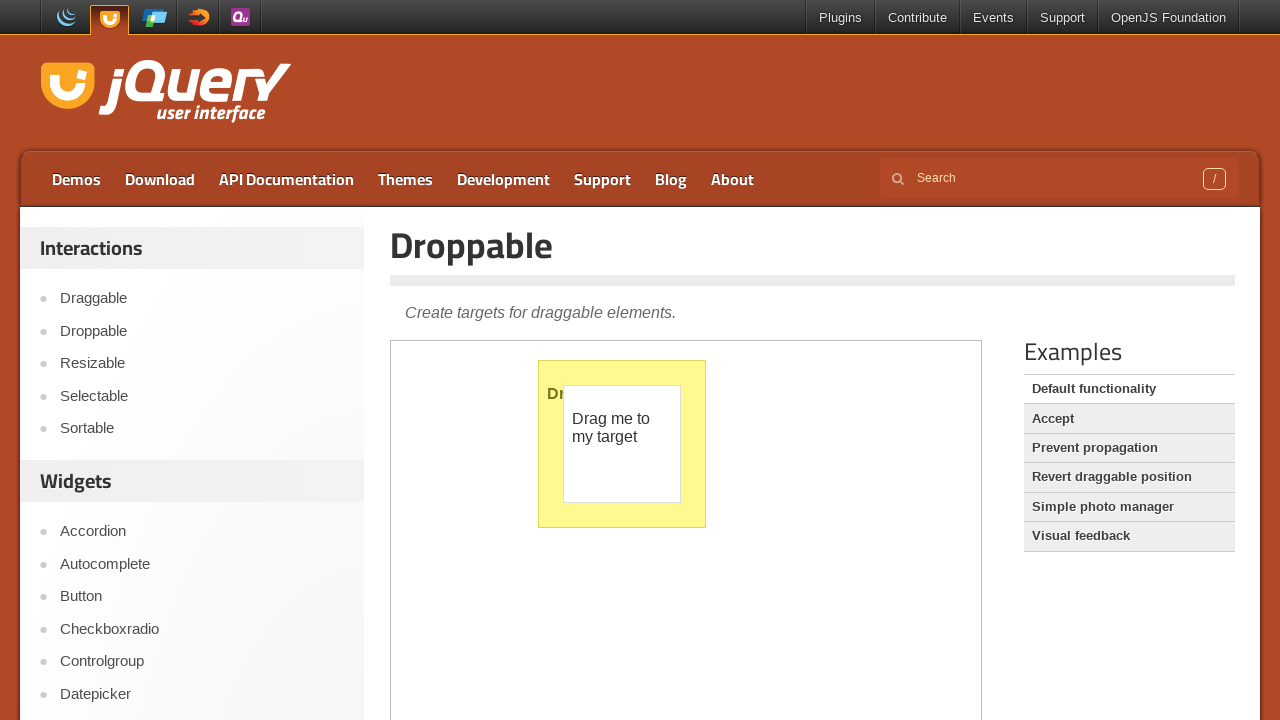

Waited 1000ms for drop animation to complete
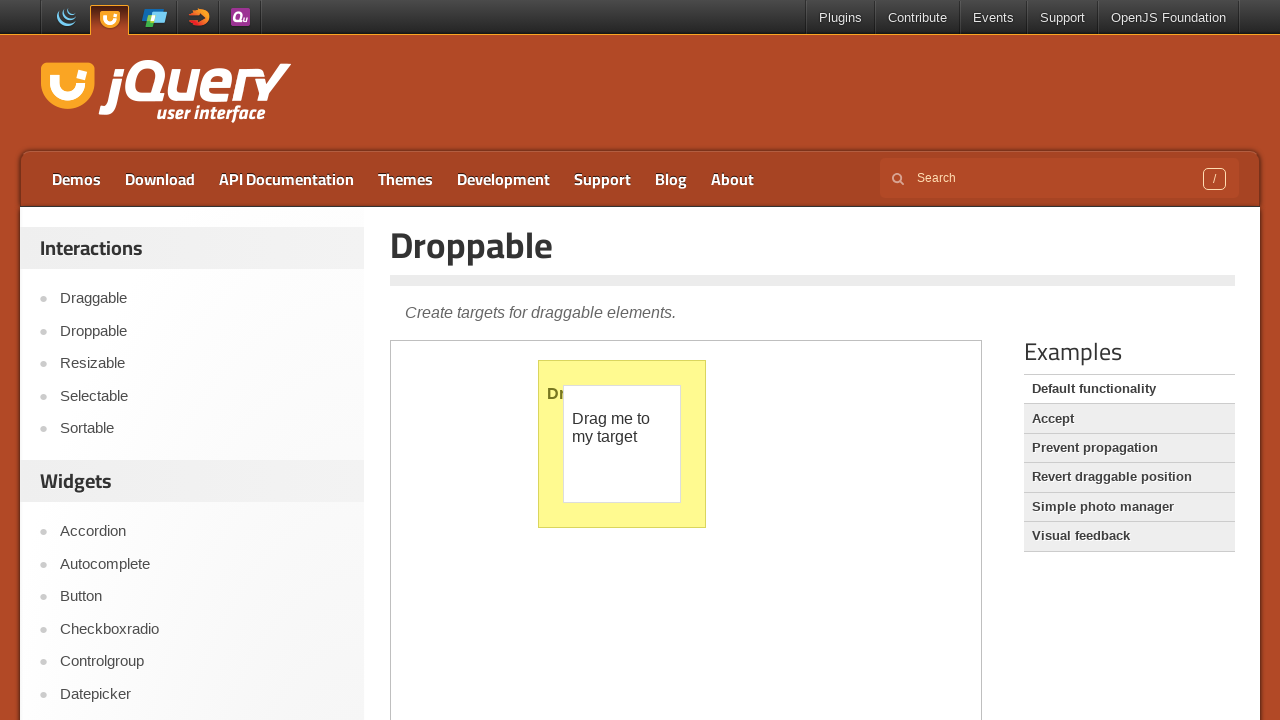

Retrieved droppable text after drop: 'Dropped!'
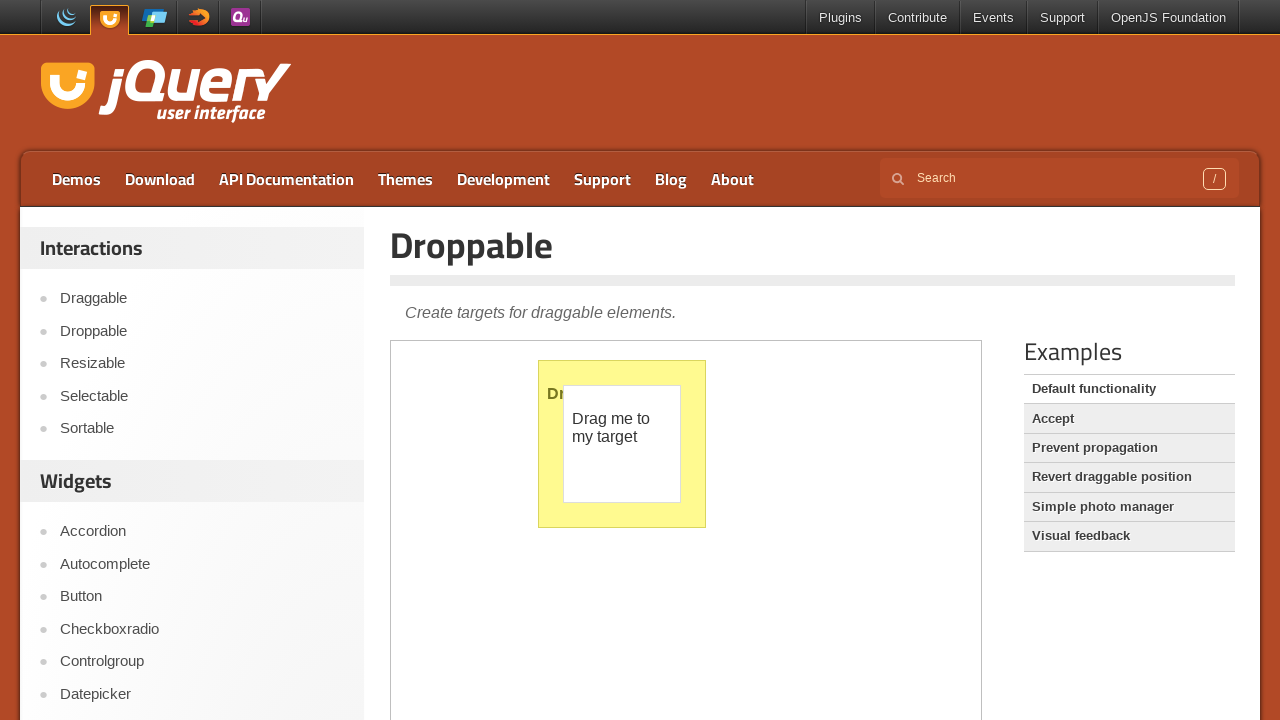

Verified drop was successful - text changed to 'Dropped!'
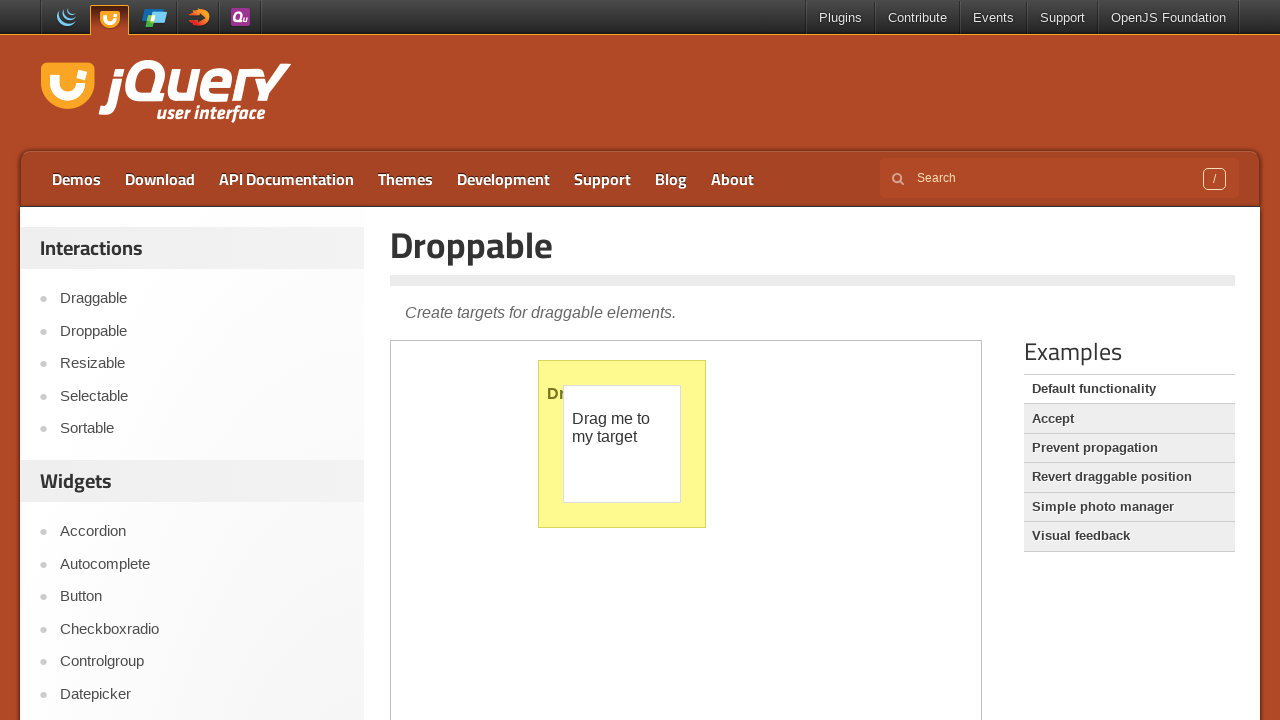

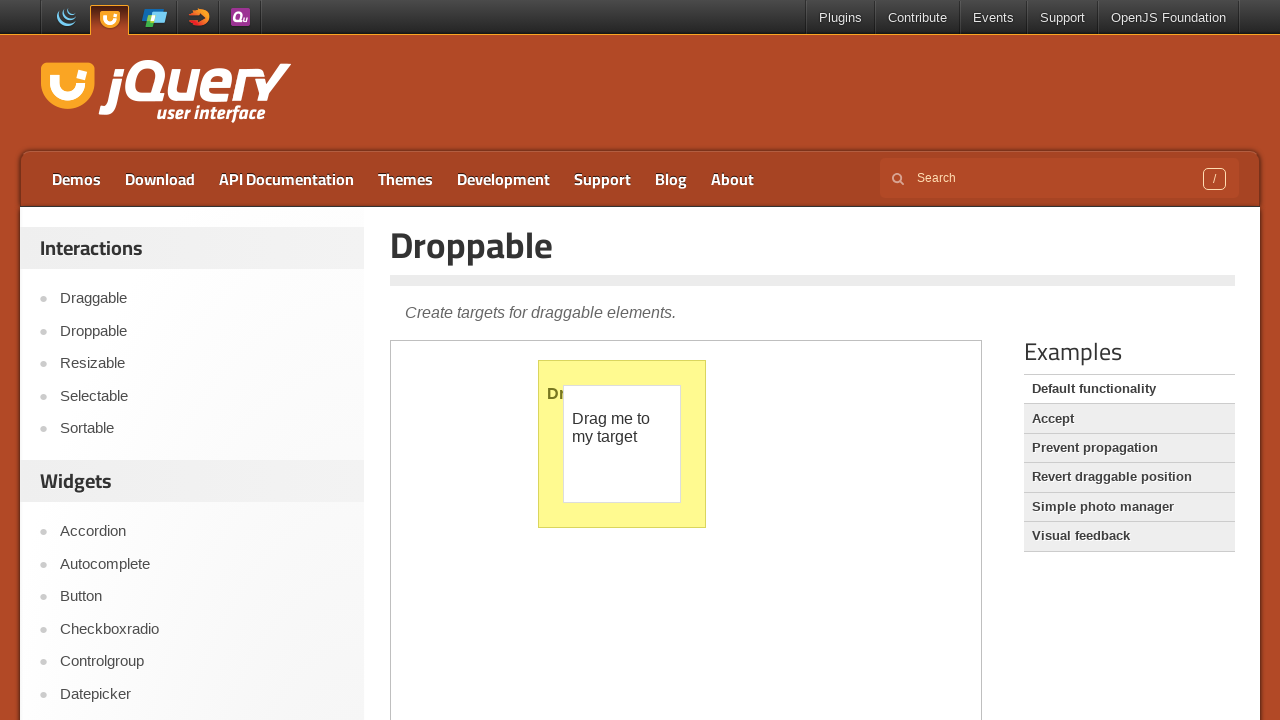